Tests pagination functionality on a quotes website by verifying quotes are displayed on each page and clicking through multiple pages using the "Next" button.

Starting URL: https://quotes.toscrape.com/js

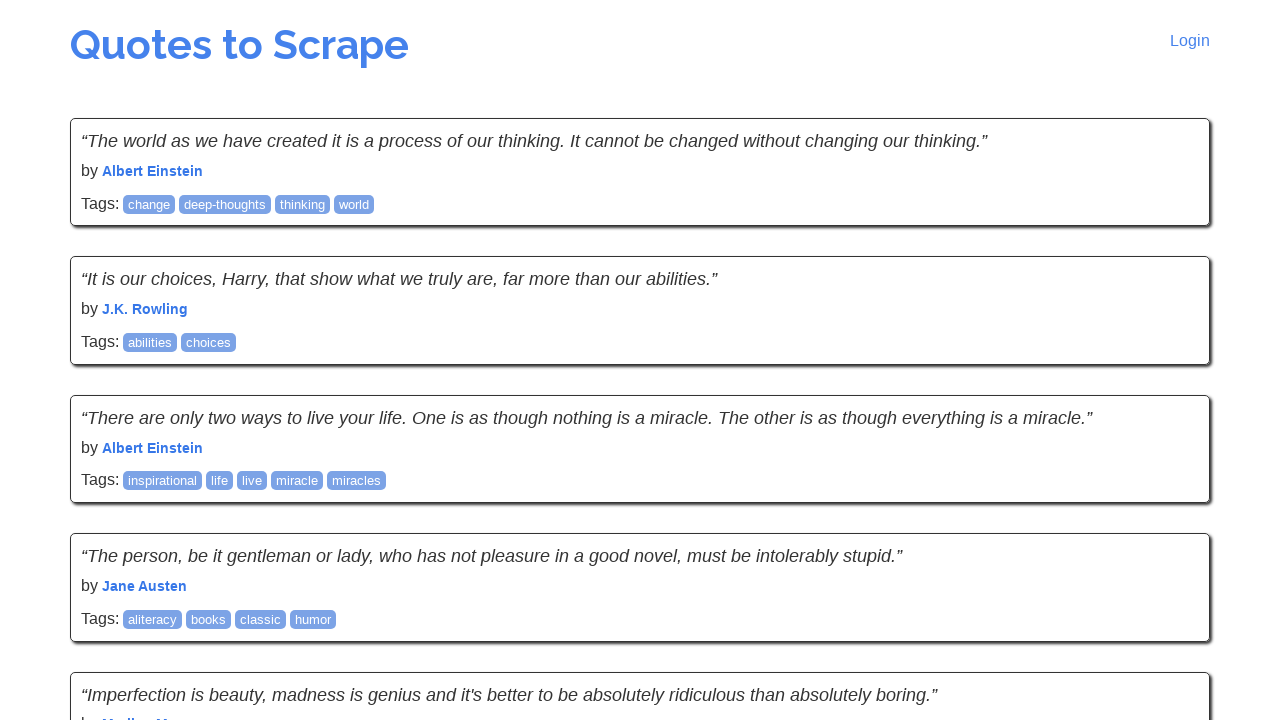

Waited for quotes to load on first page
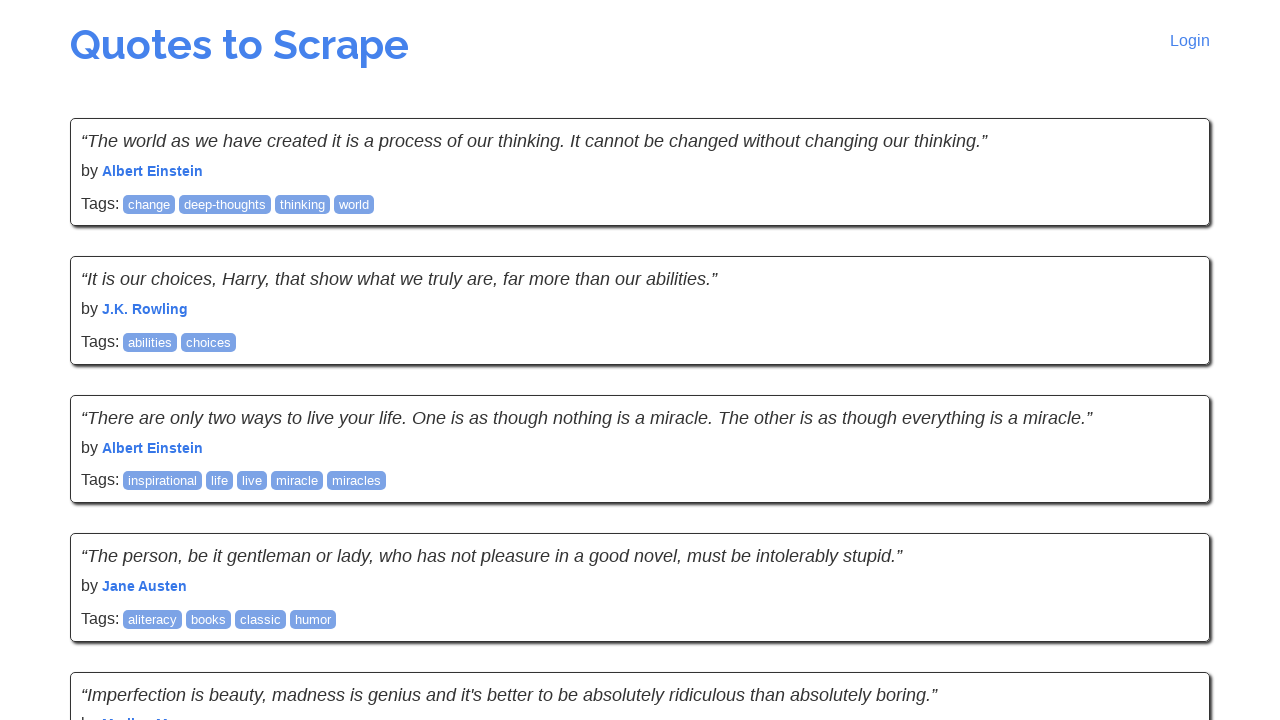

Verified quotes are present on first page
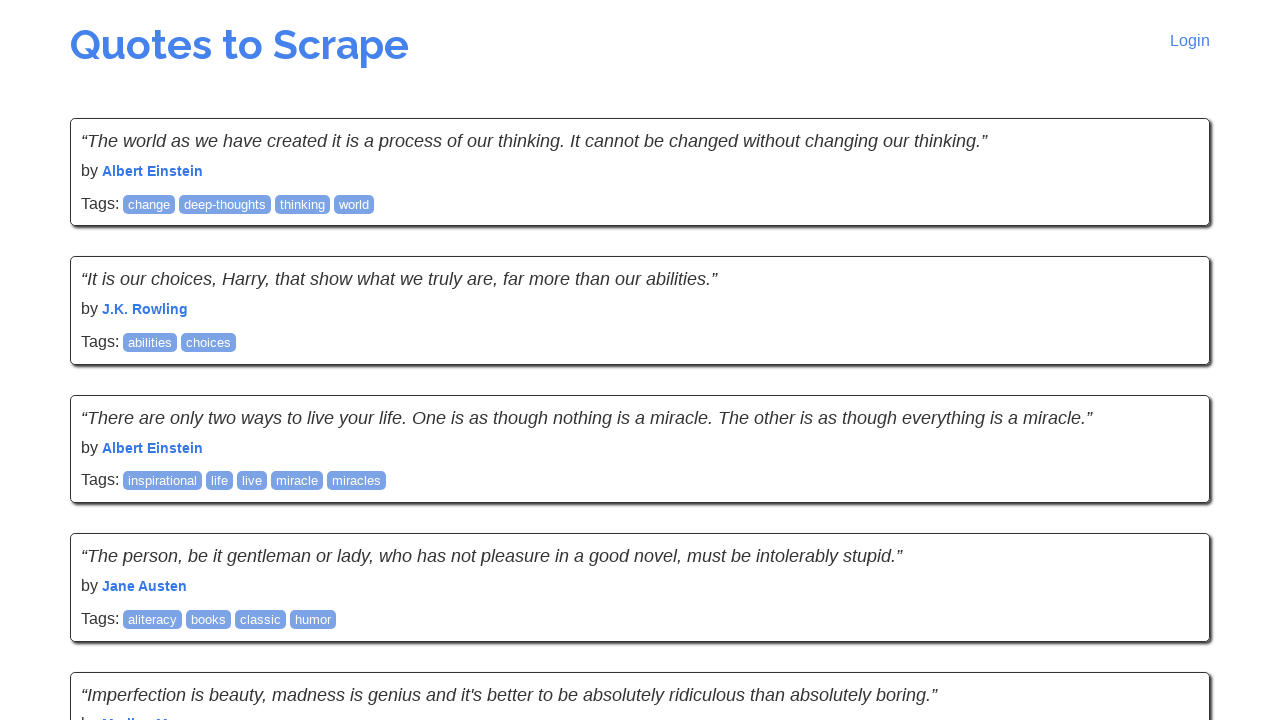

Clicked Next button to navigate to page 2 at (1168, 541) on li.next a
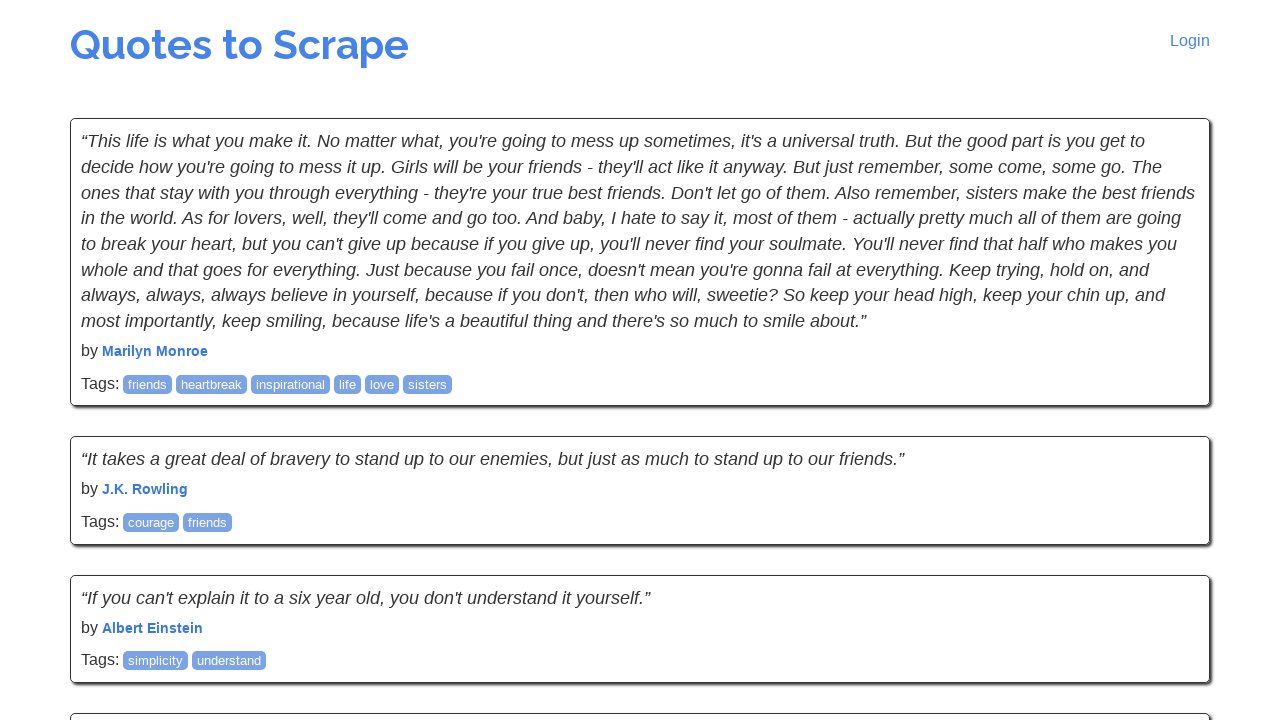

Waited for quotes to load on page 2
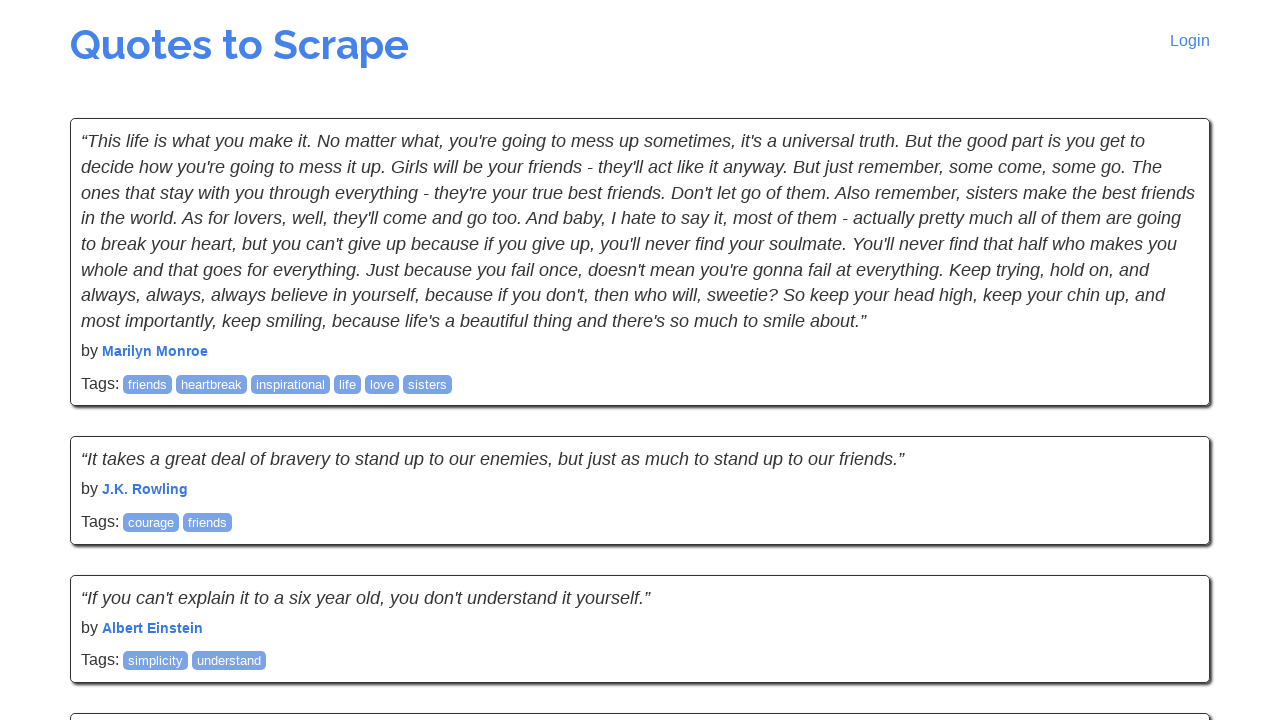

Verified quotes are present on page 2
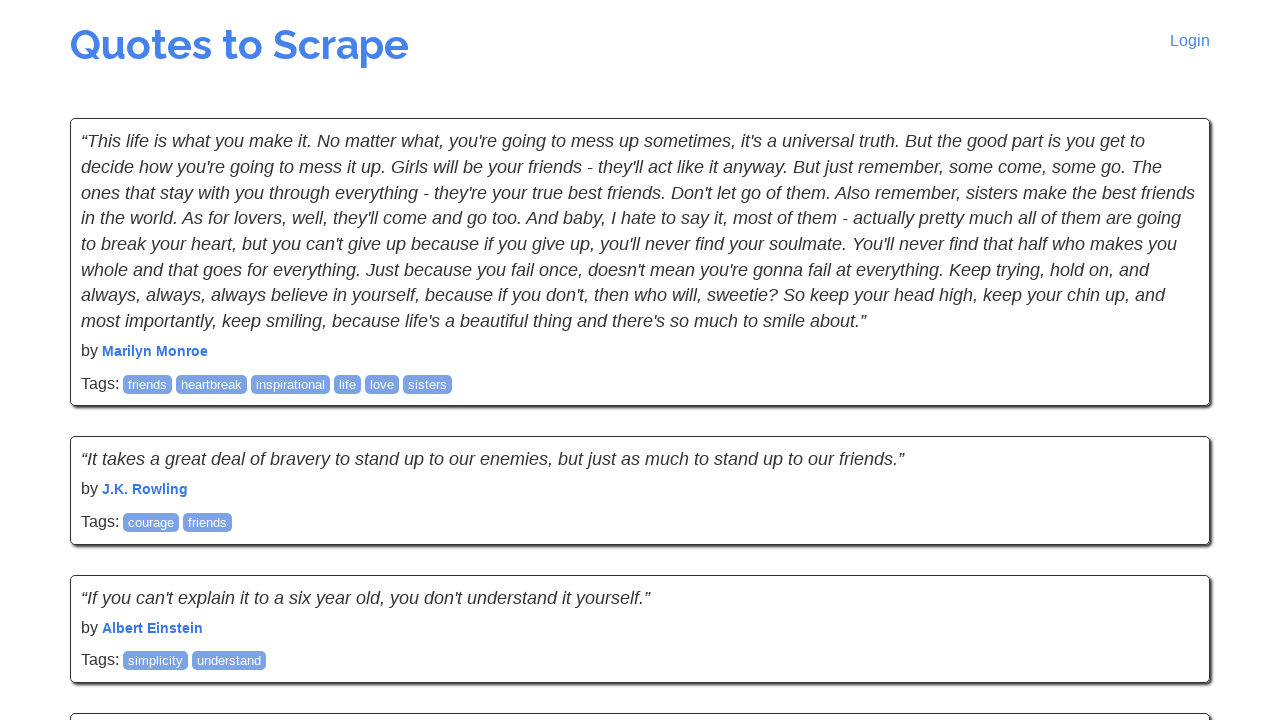

Clicked Next button to navigate to page 3 at (1168, 542) on li.next a
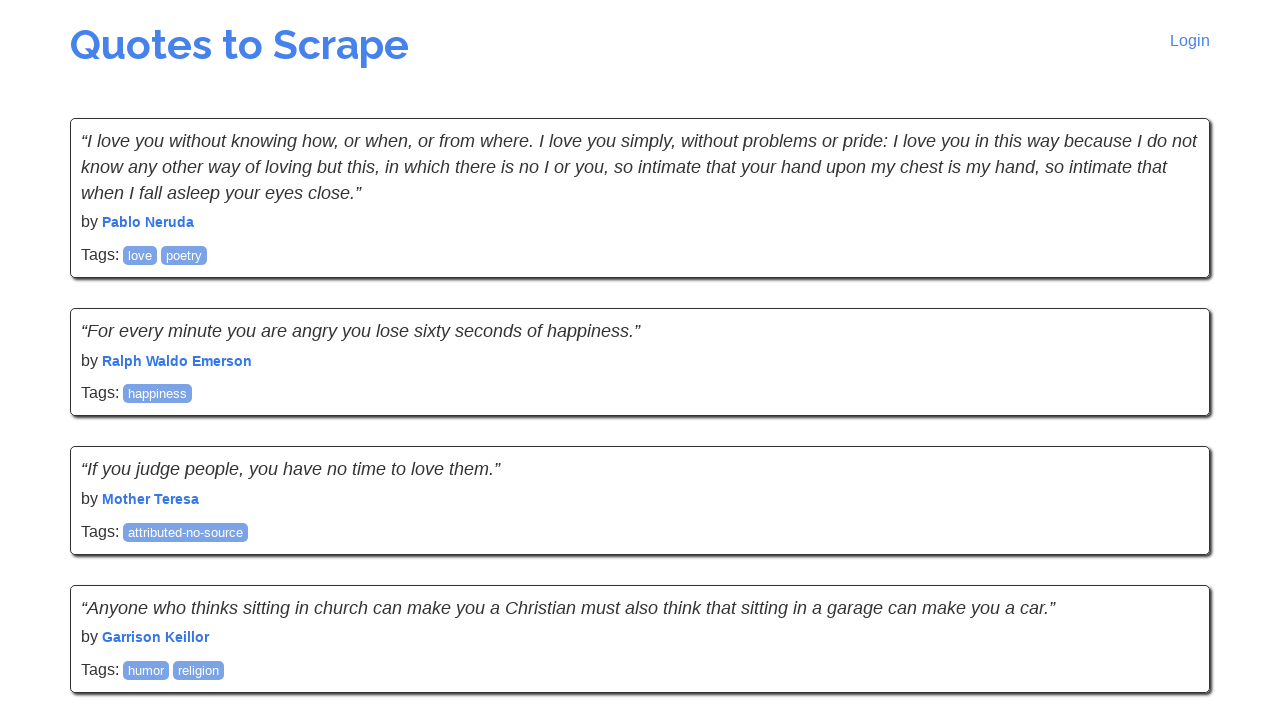

Waited for quotes to load on page 3
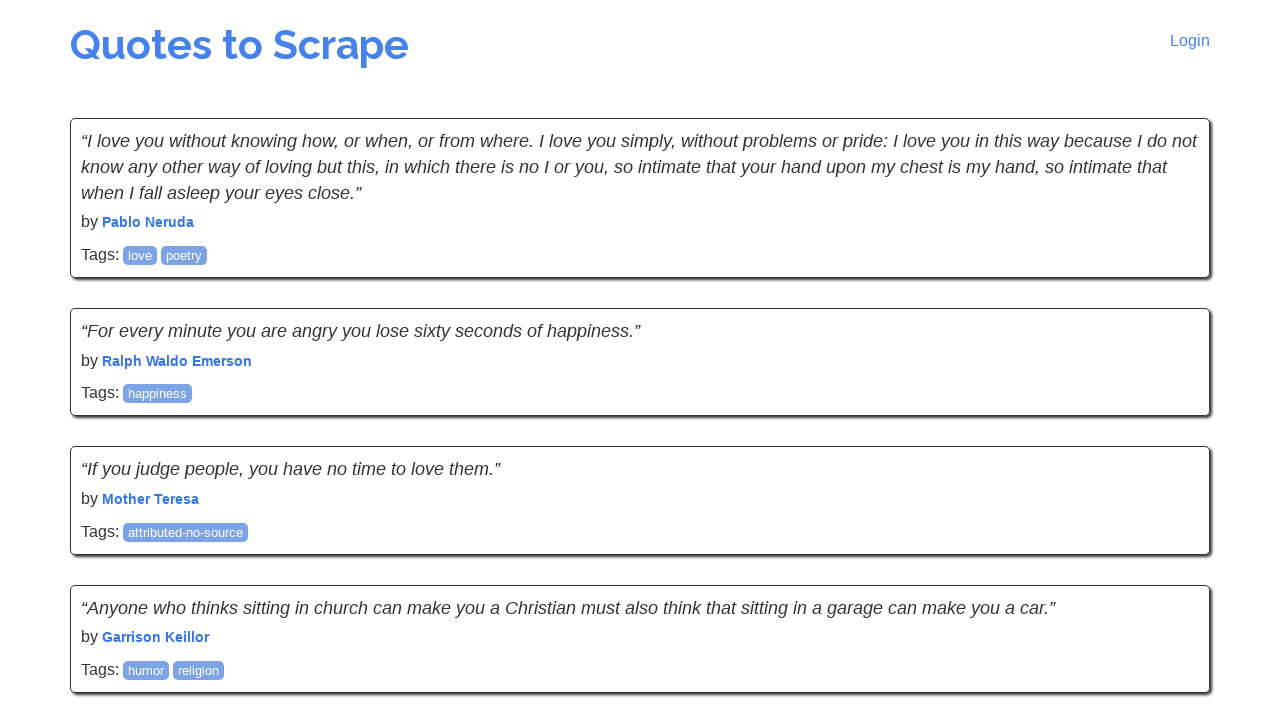

Verified quotes are present on page 3
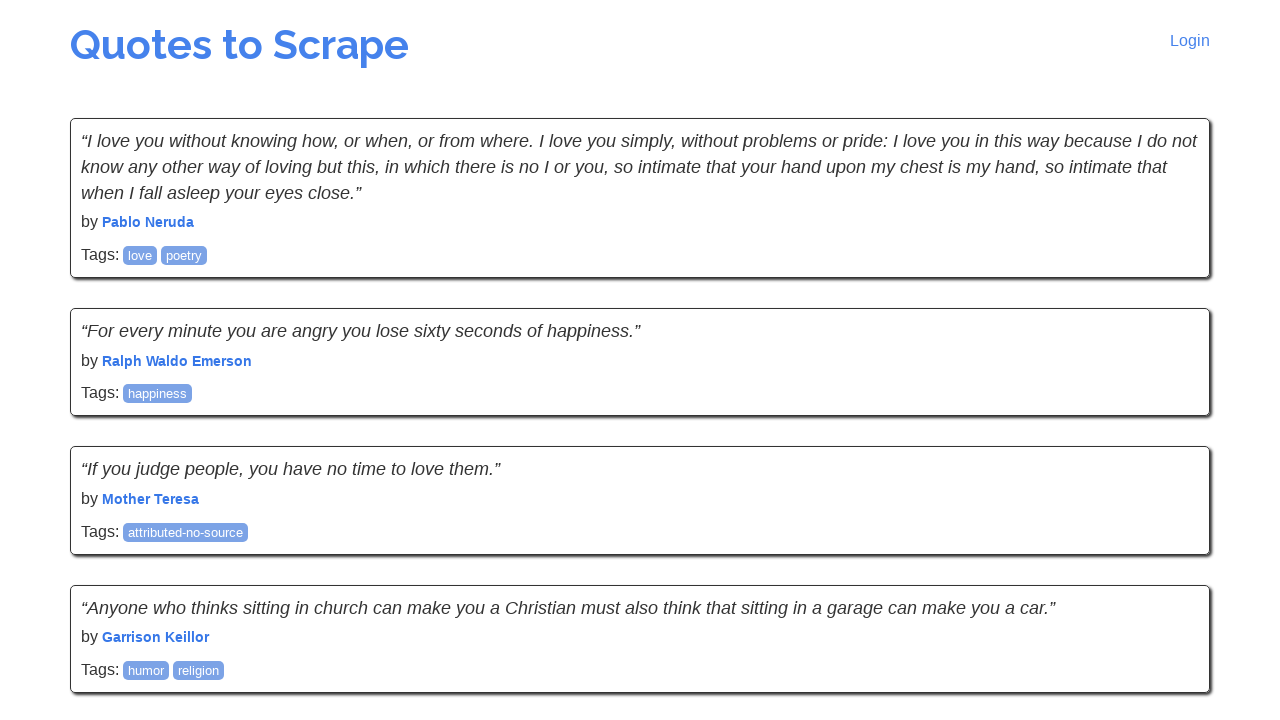

Clicked Next button to navigate to page 4 at (1168, 542) on li.next a
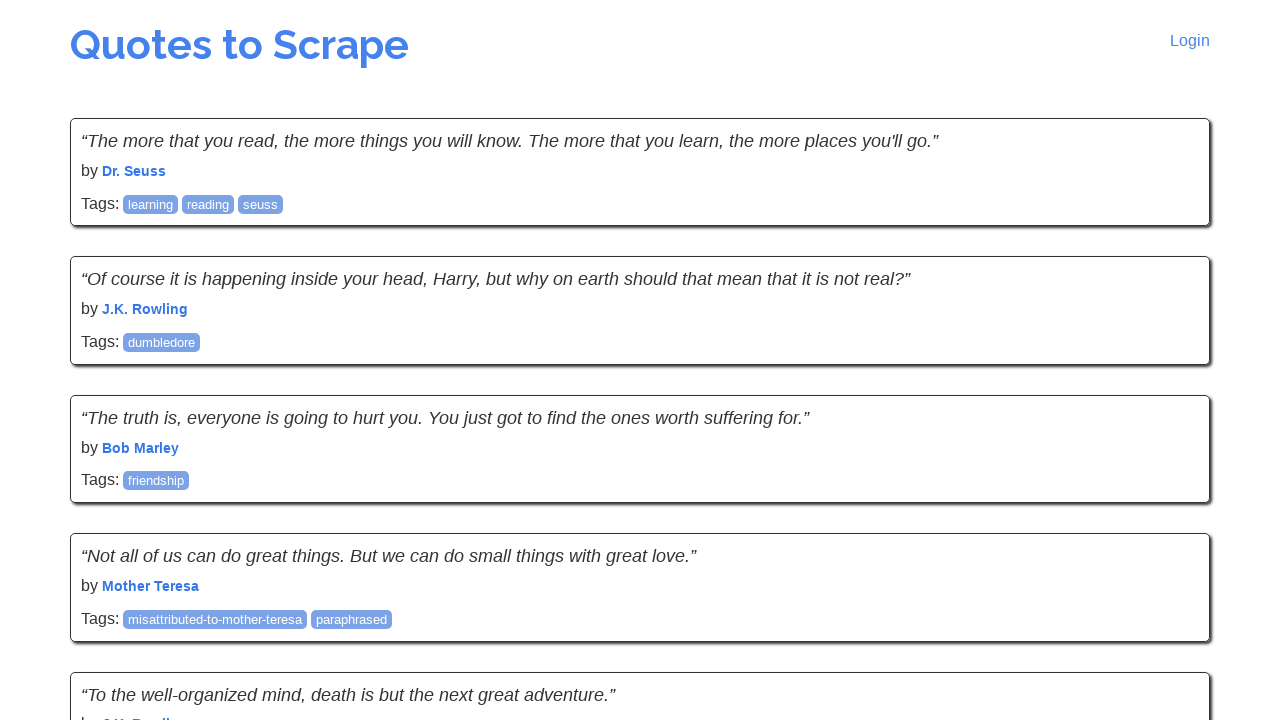

Waited for quotes to load on page 4
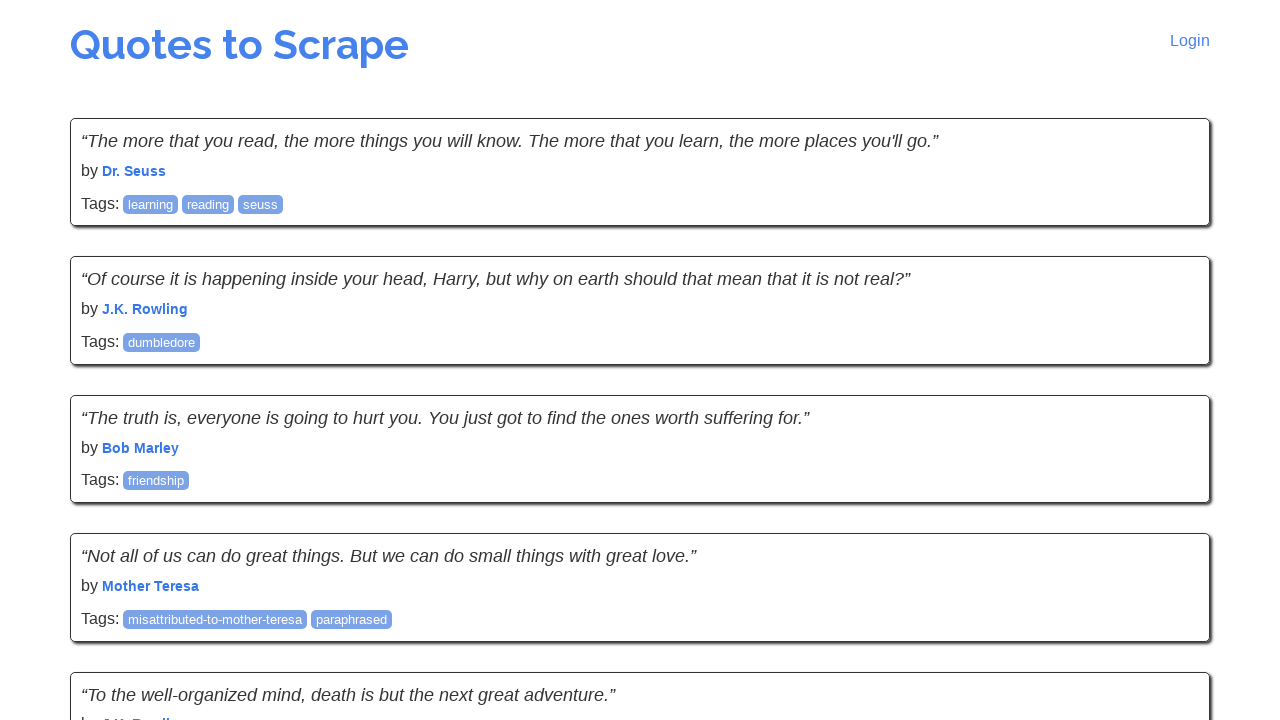

Verified quotes are present on page 4
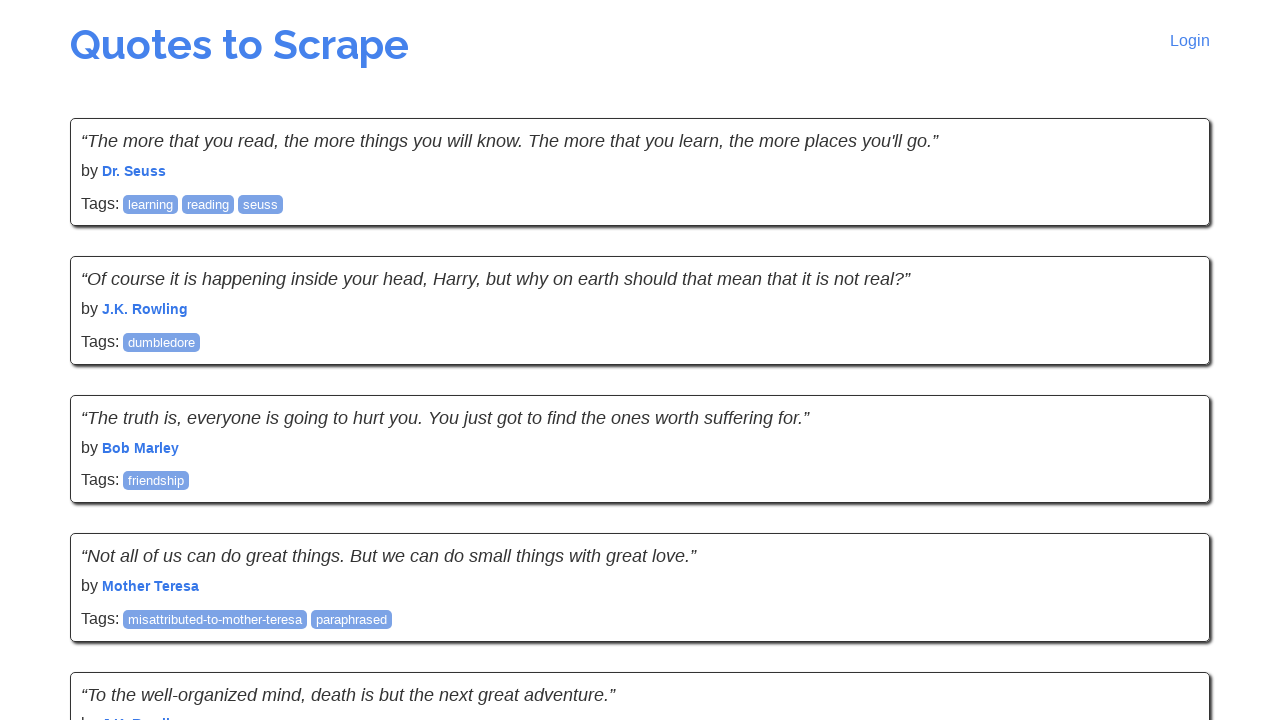

Clicked Next button to navigate to page 5 at (1168, 541) on li.next a
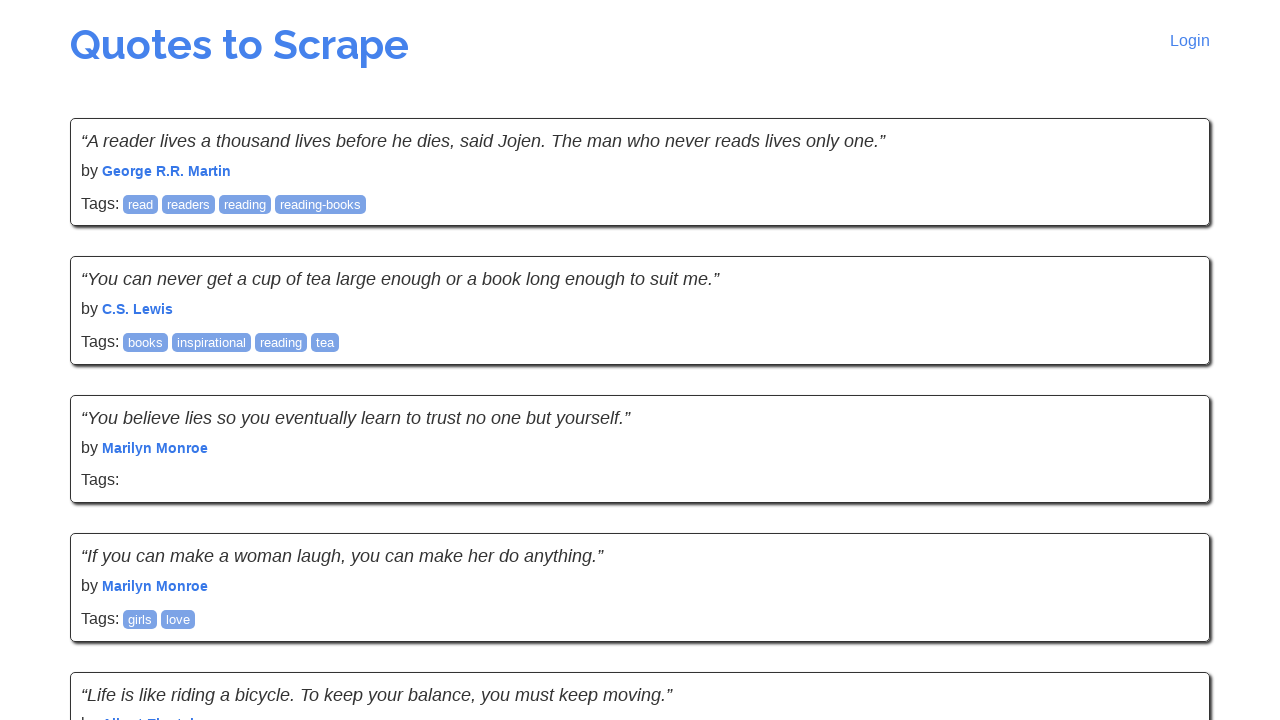

Waited for quotes to load on page 5
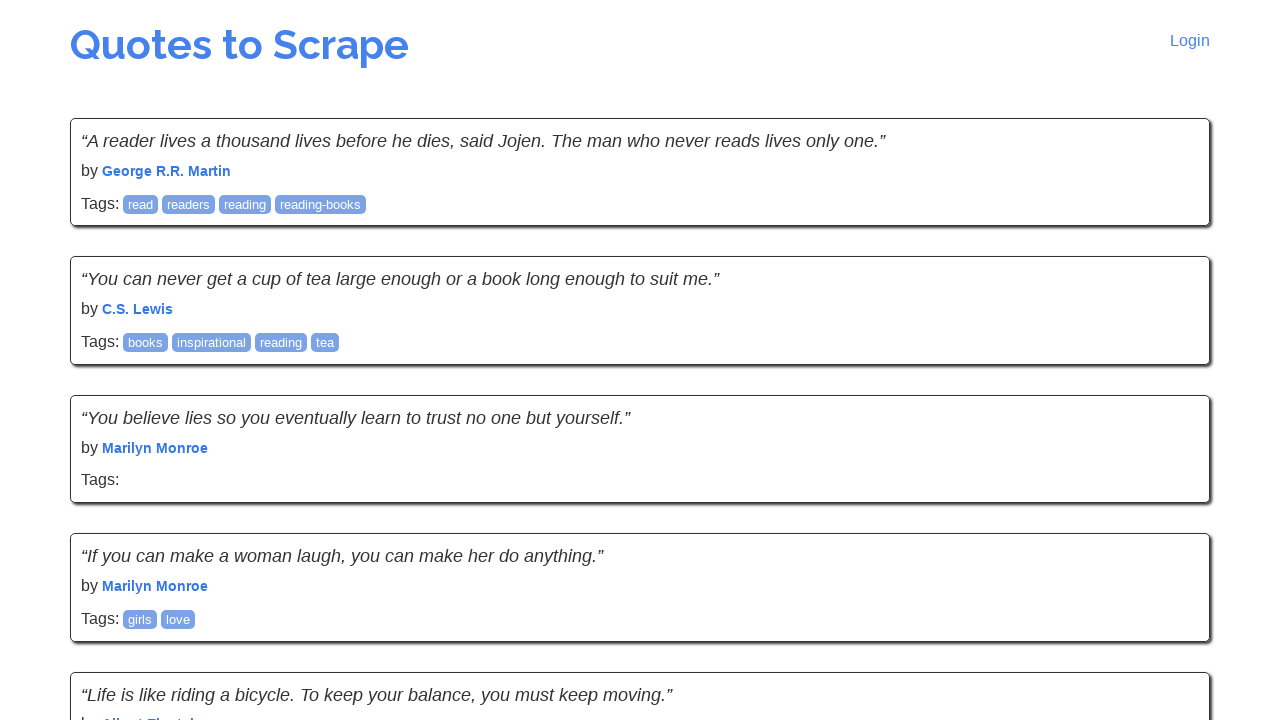

Verified quotes are present on page 5
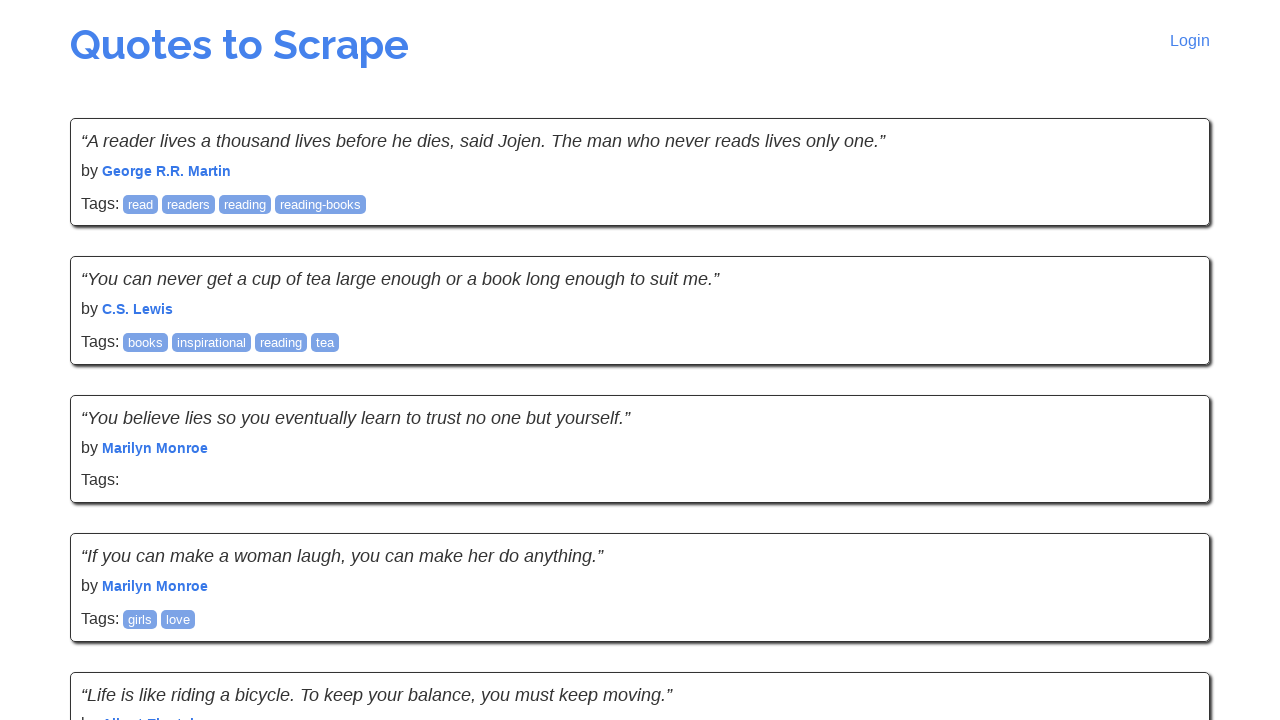

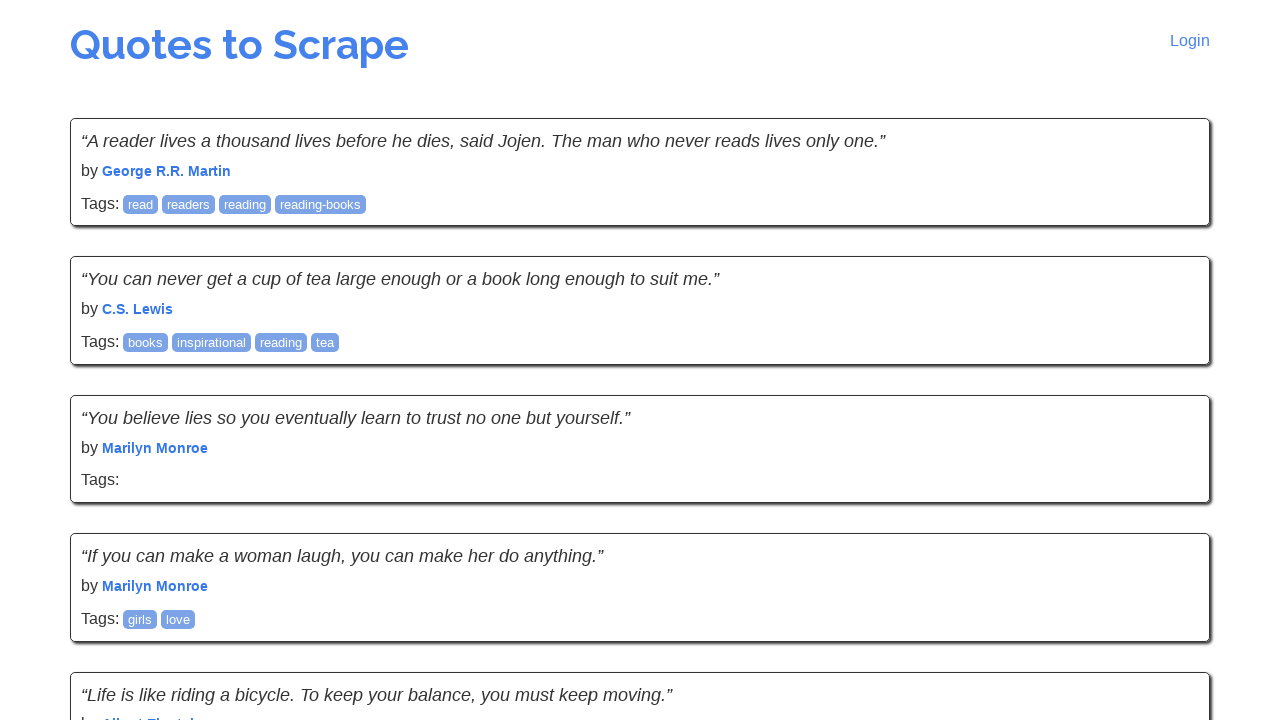